Tests right-clicking on a DOM element to reveal a hidden input

Starting URL: https://example.cypress.io/commands/actions

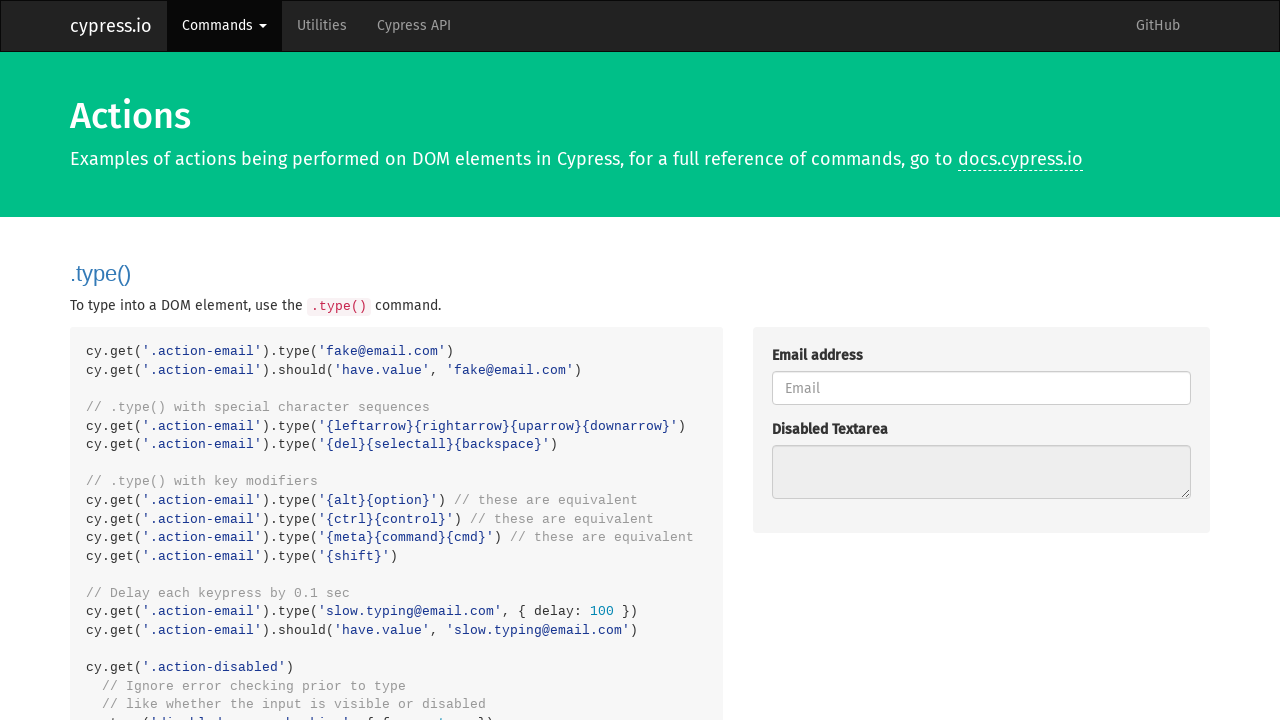

Right-clicked on the .rightclick-action-div element to reveal hidden input at (981, 360) on .rightclick-action-div
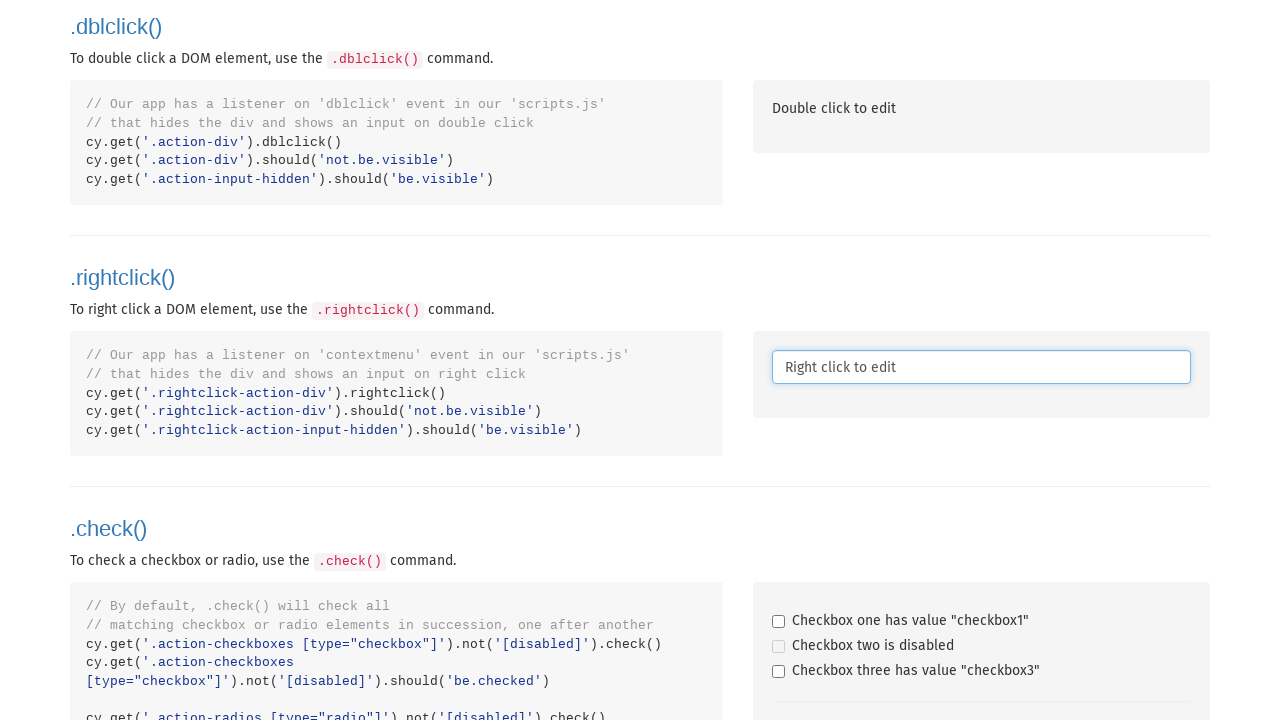

Hidden input field (.rightclick-action-input-hidden) became visible
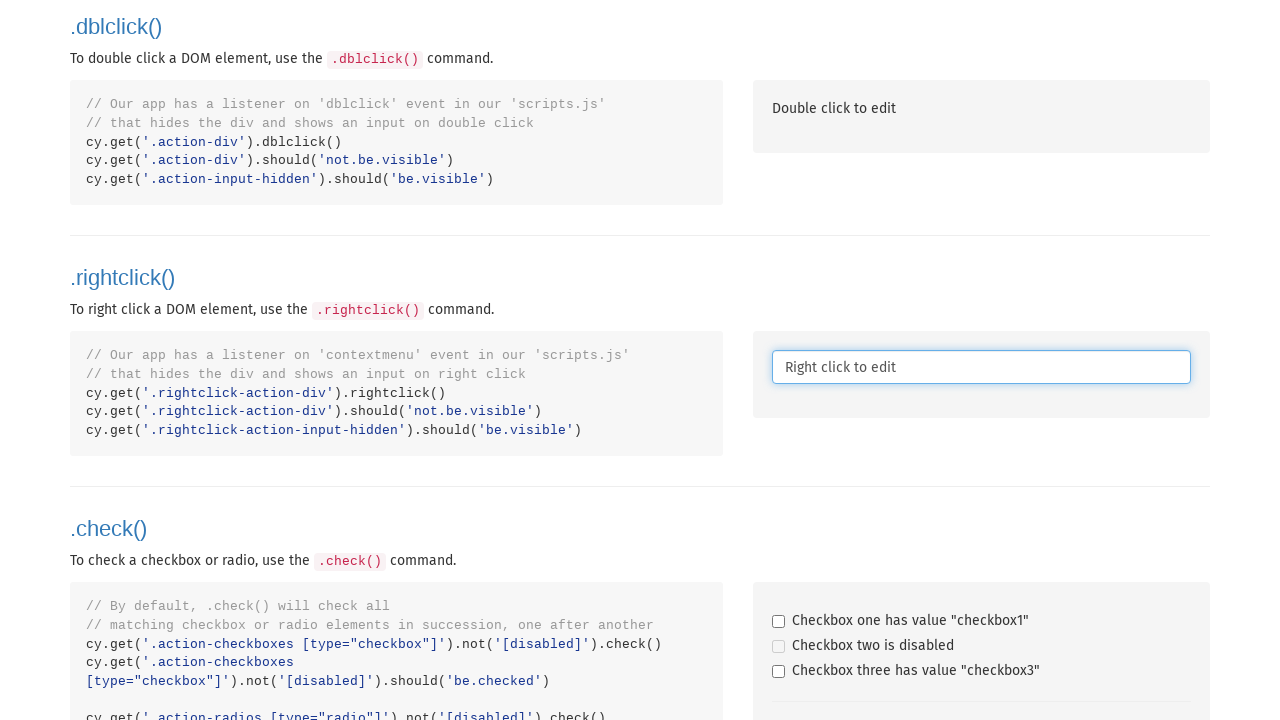

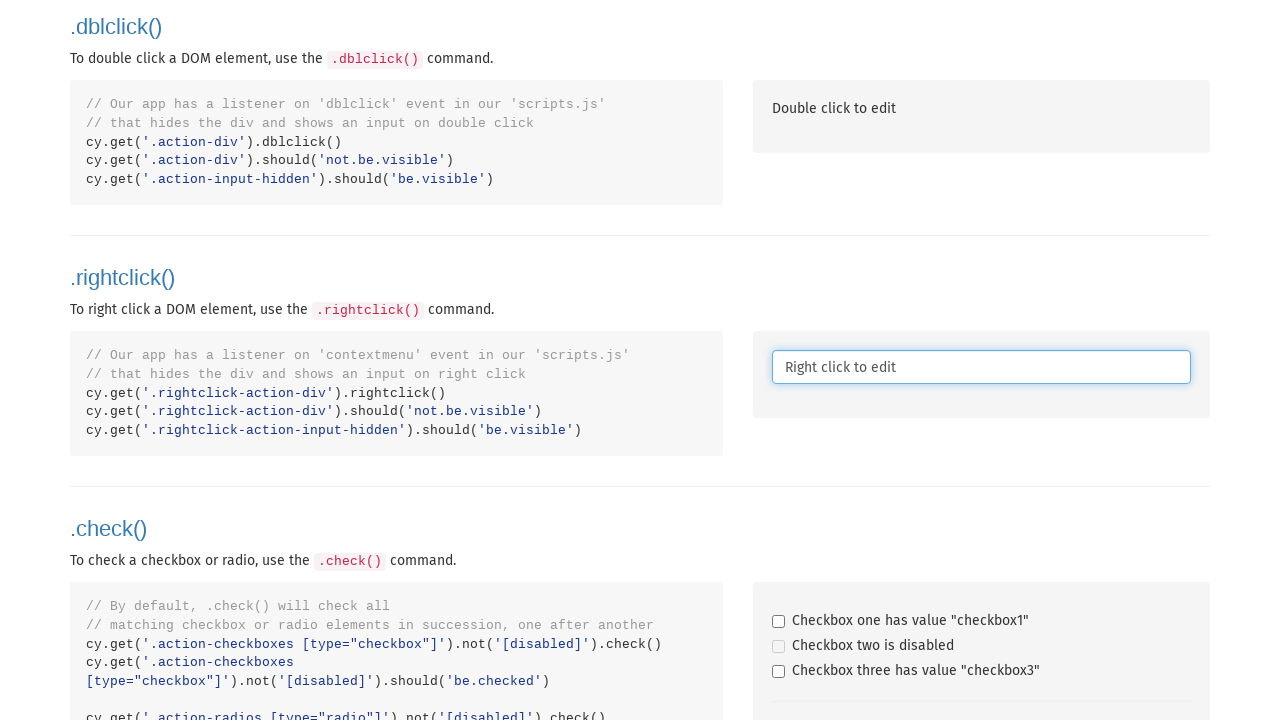